Tests dynamic loading functionality by clicking Start and verifying Hello World text appears after the loading animation

Starting URL: https://the-internet.herokuapp.com/dynamic_loading/1

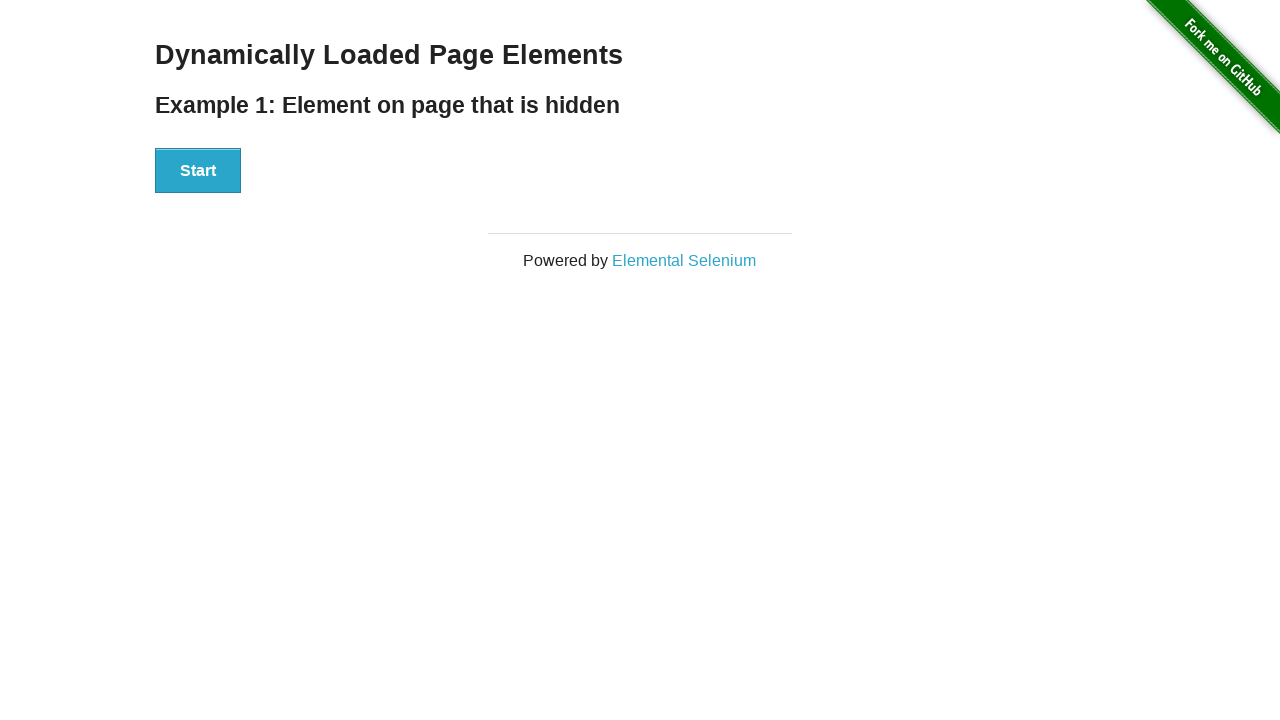

Clicked Start button to initiate dynamic loading at (198, 171) on xpath=//button
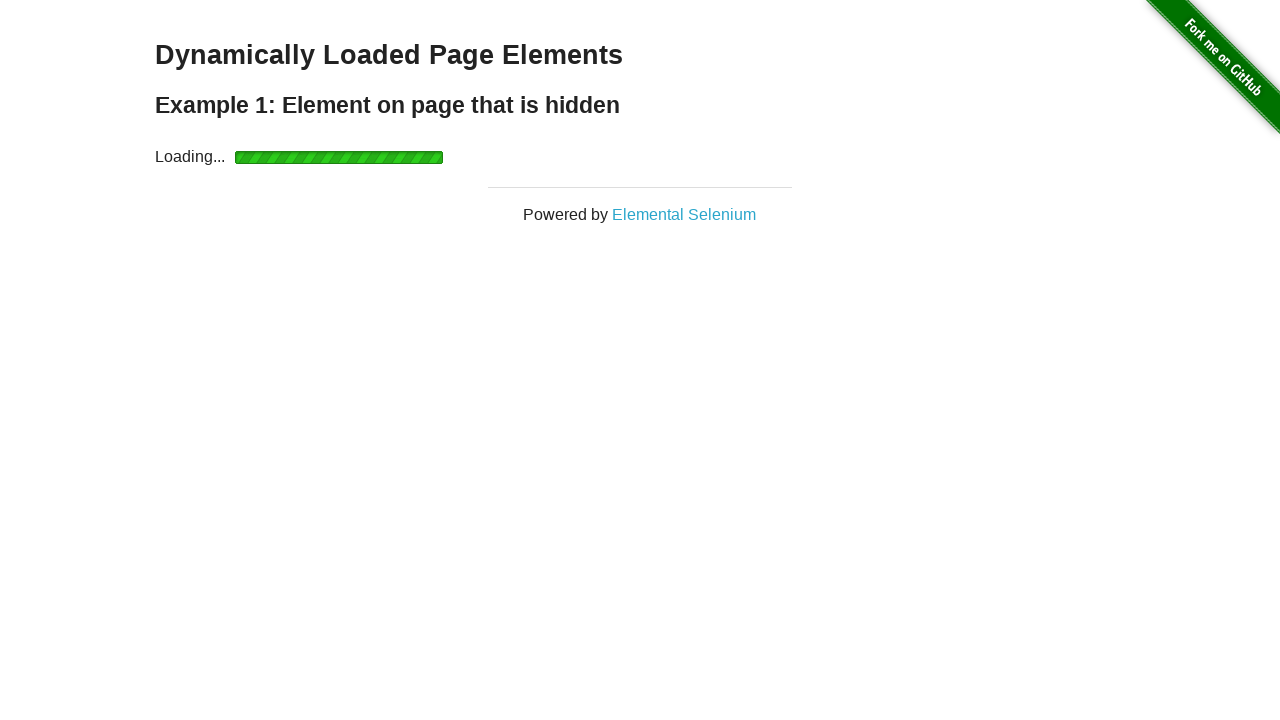

Waited for Hello World text to become visible after loading animation
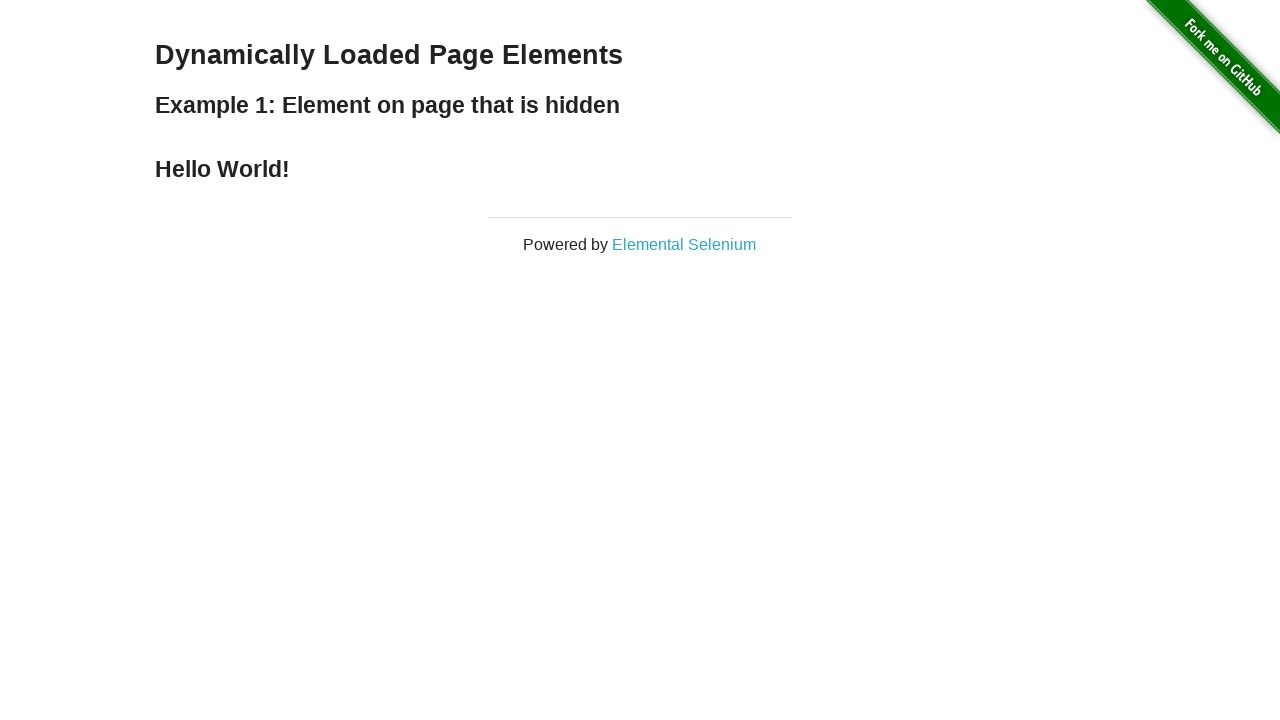

Verified that Hello World text appears correctly
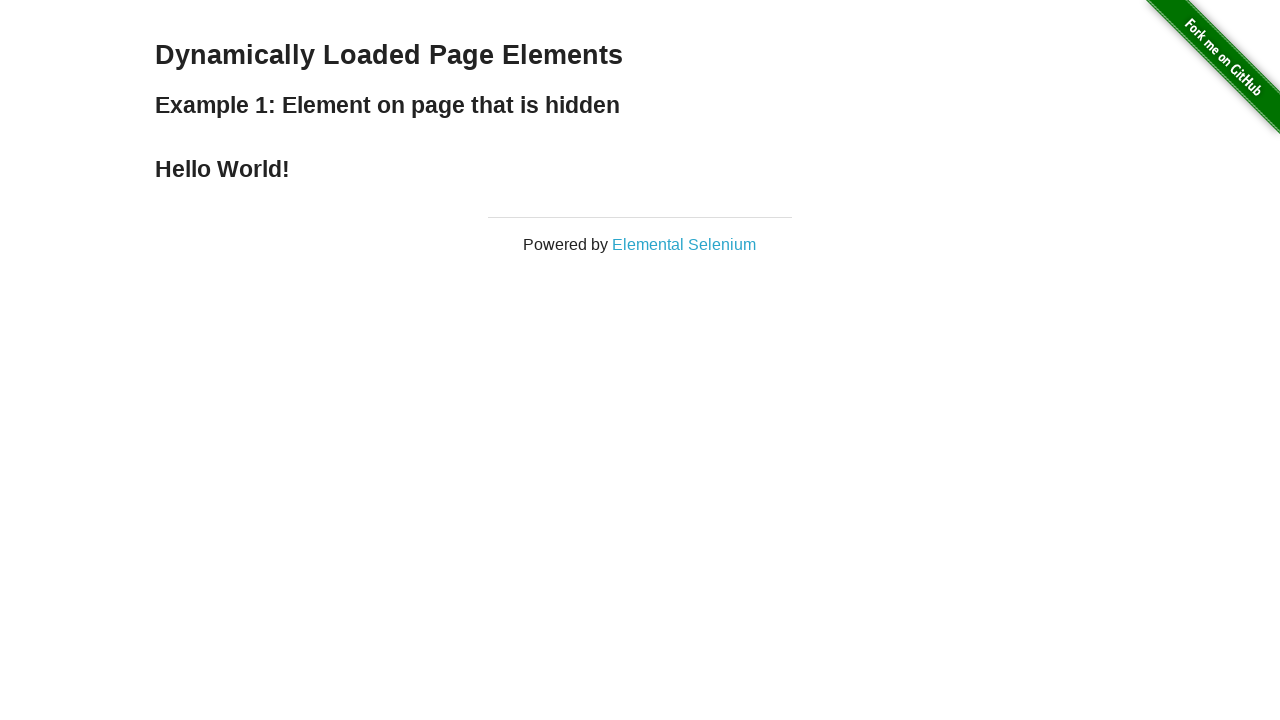

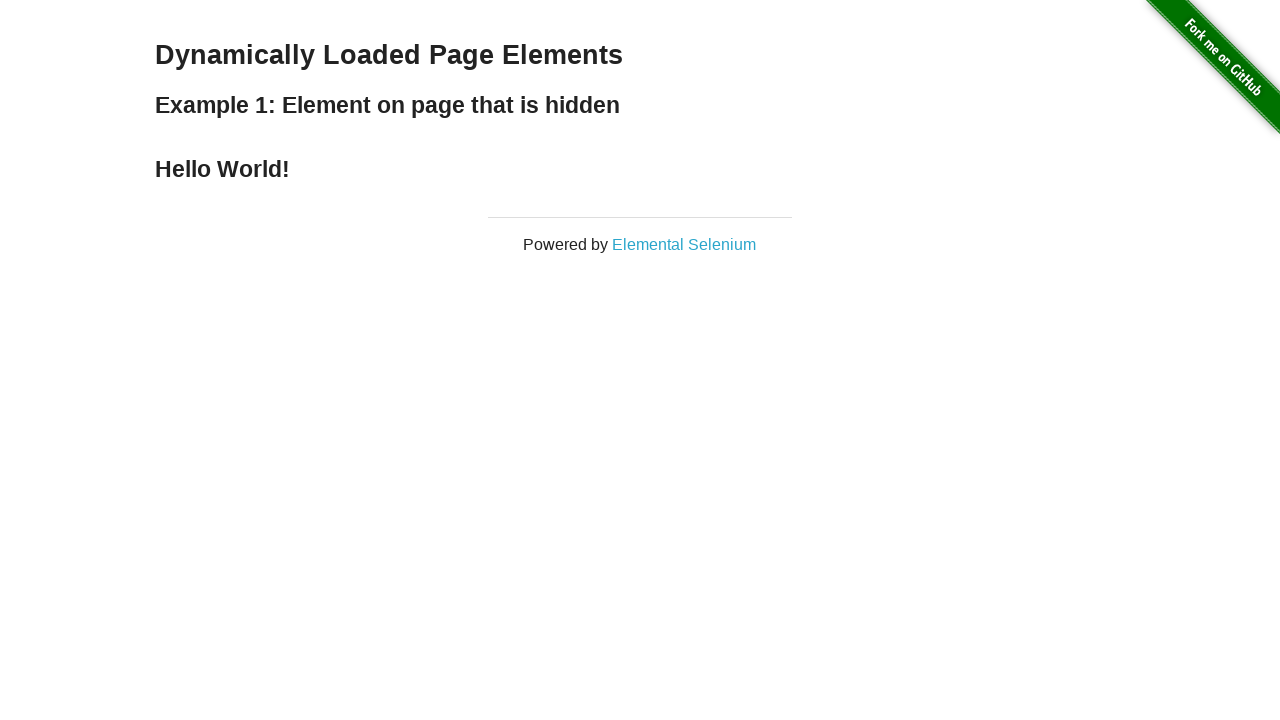